Tests context menu functionality by navigating to the context menu page, right-clicking on a hotspot area, and accepting the resulting alert

Starting URL: https://the-internet.herokuapp.com/

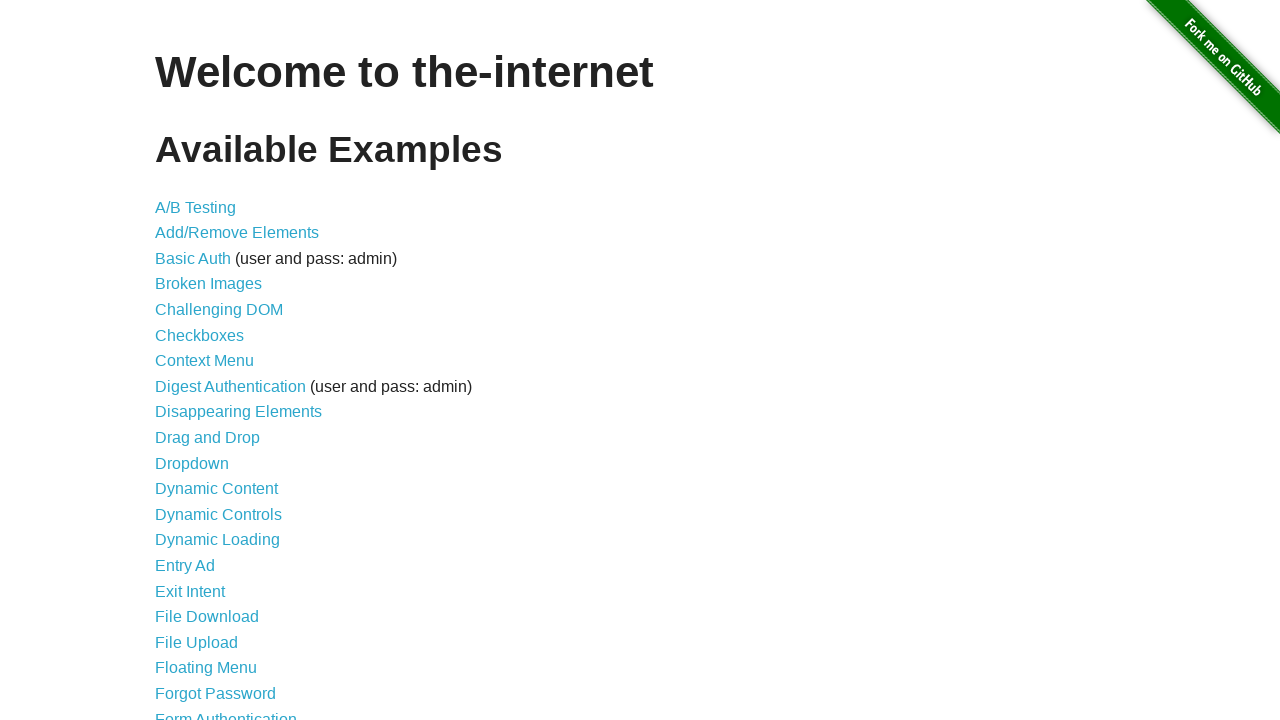

Clicked on context menu link at (204, 361) on a[href='/context_menu']
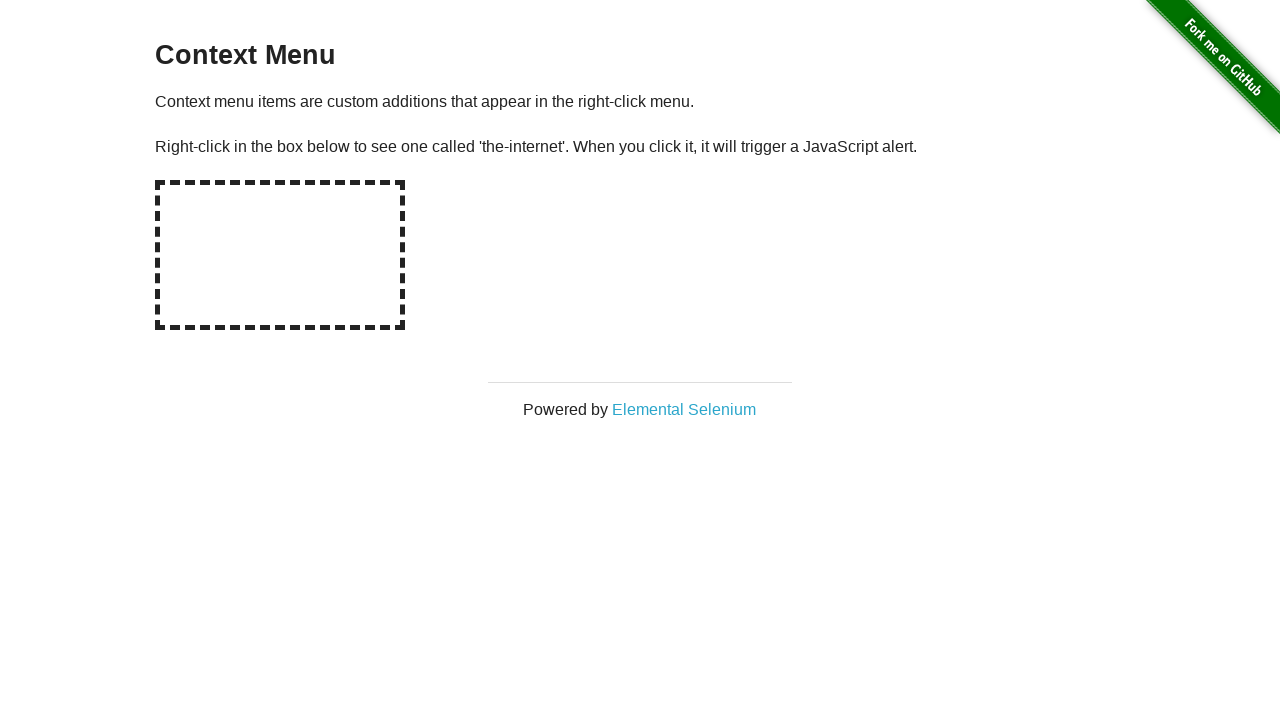

Right-clicked on hotspot area to trigger context menu at (280, 255) on #hot-spot
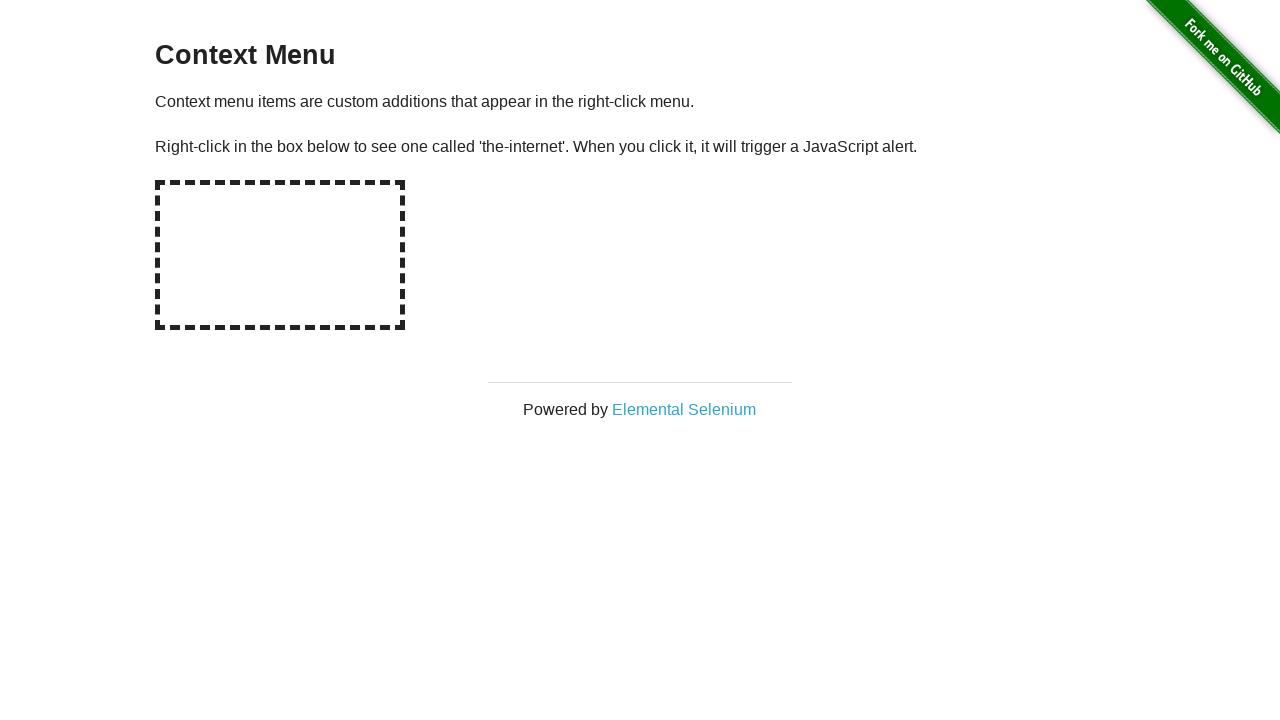

Set up dialog handler to accept alerts
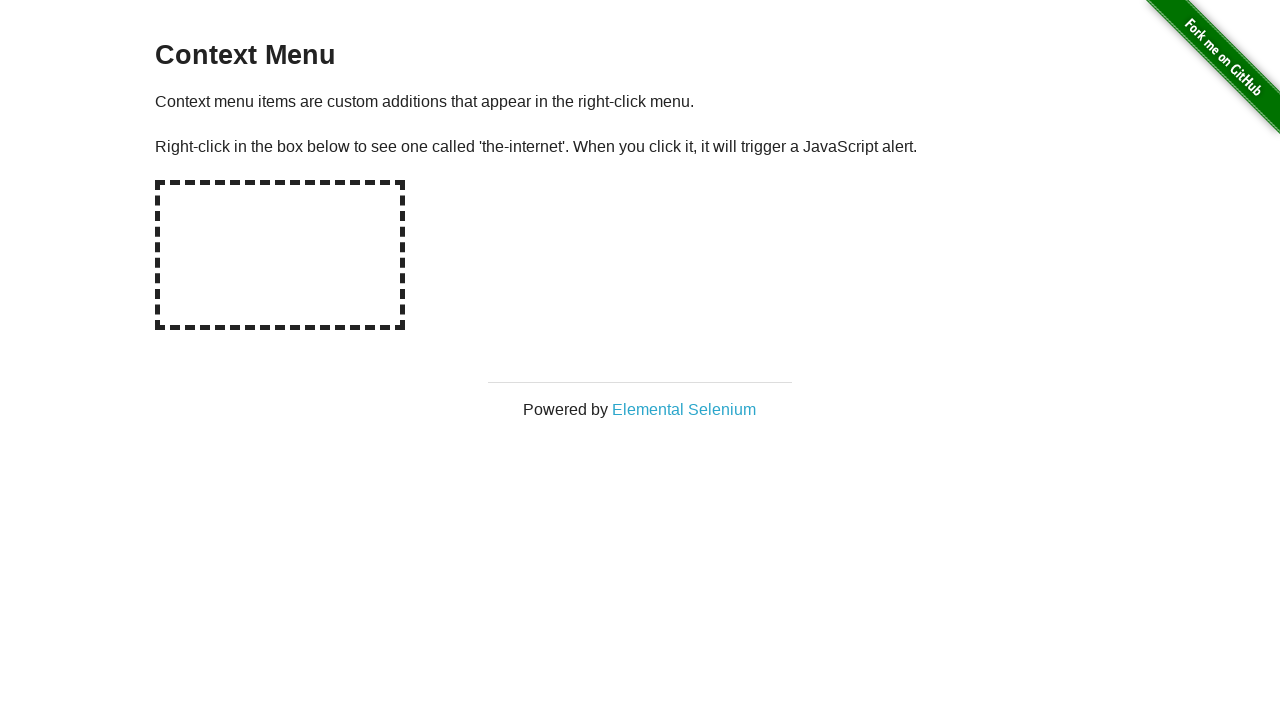

Right-clicked on hotspot area again to trigger alert at (280, 255) on #hot-spot
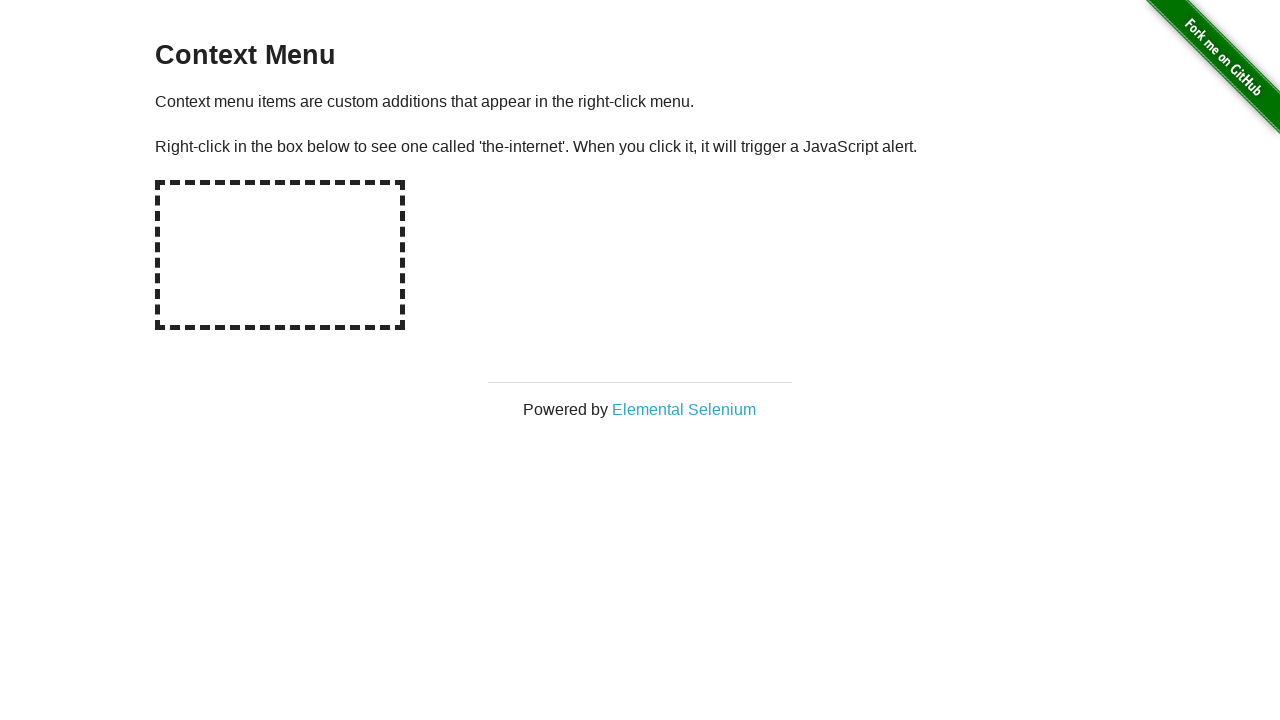

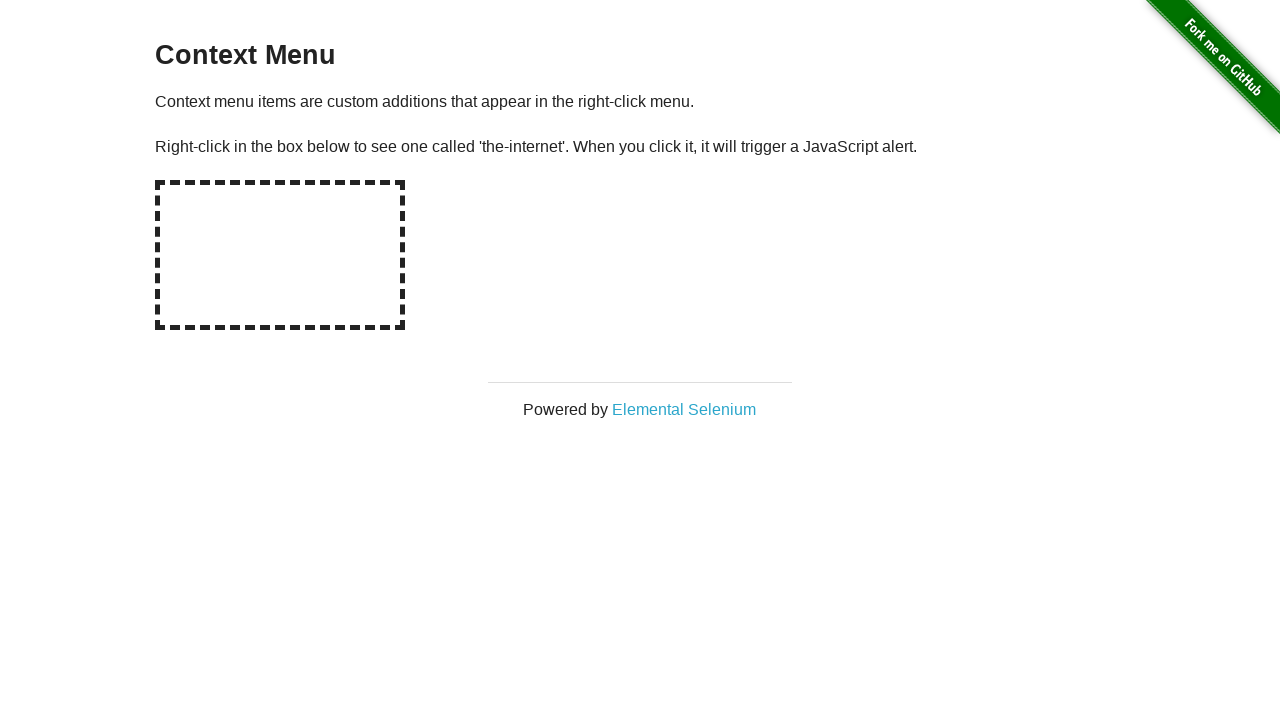